Tests dynamic control removal by clicking a button and waiting for a checkbox element to become invisible

Starting URL: http://the-internet.herokuapp.com/dynamic_controls

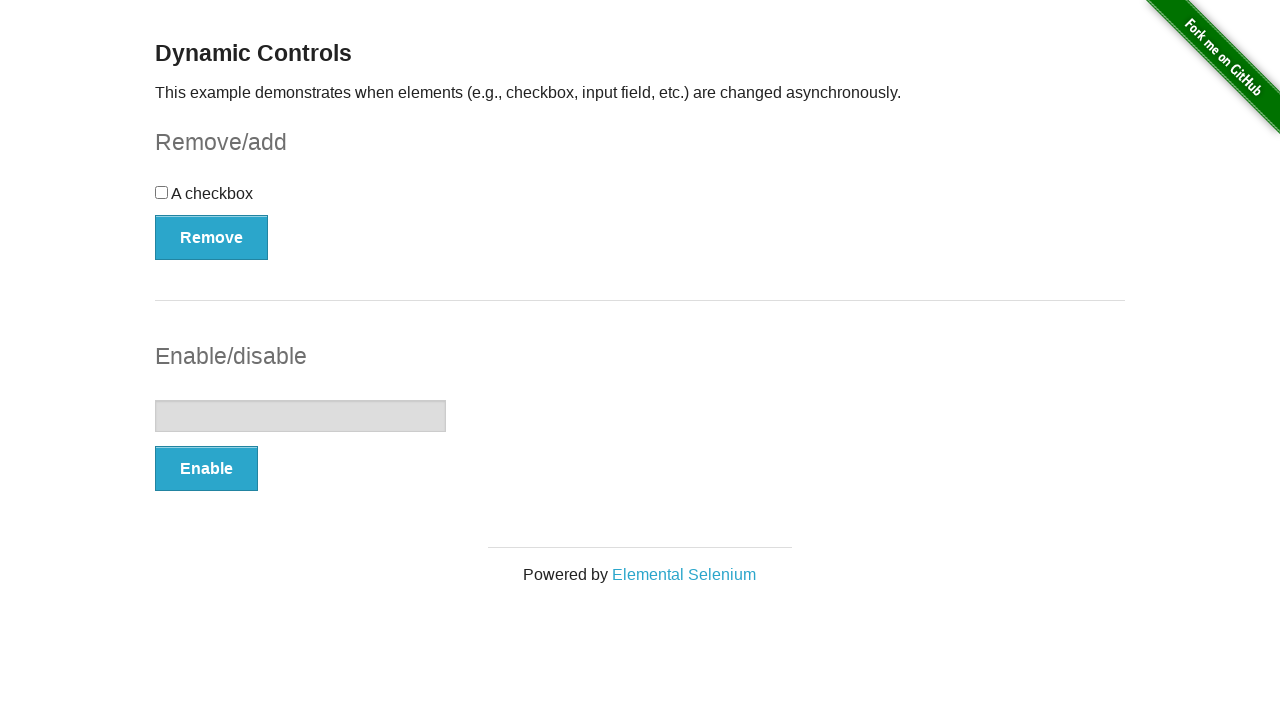

Clicked the remove button to initiate checkbox removal at (212, 237) on (//button[@type='button'])[1]
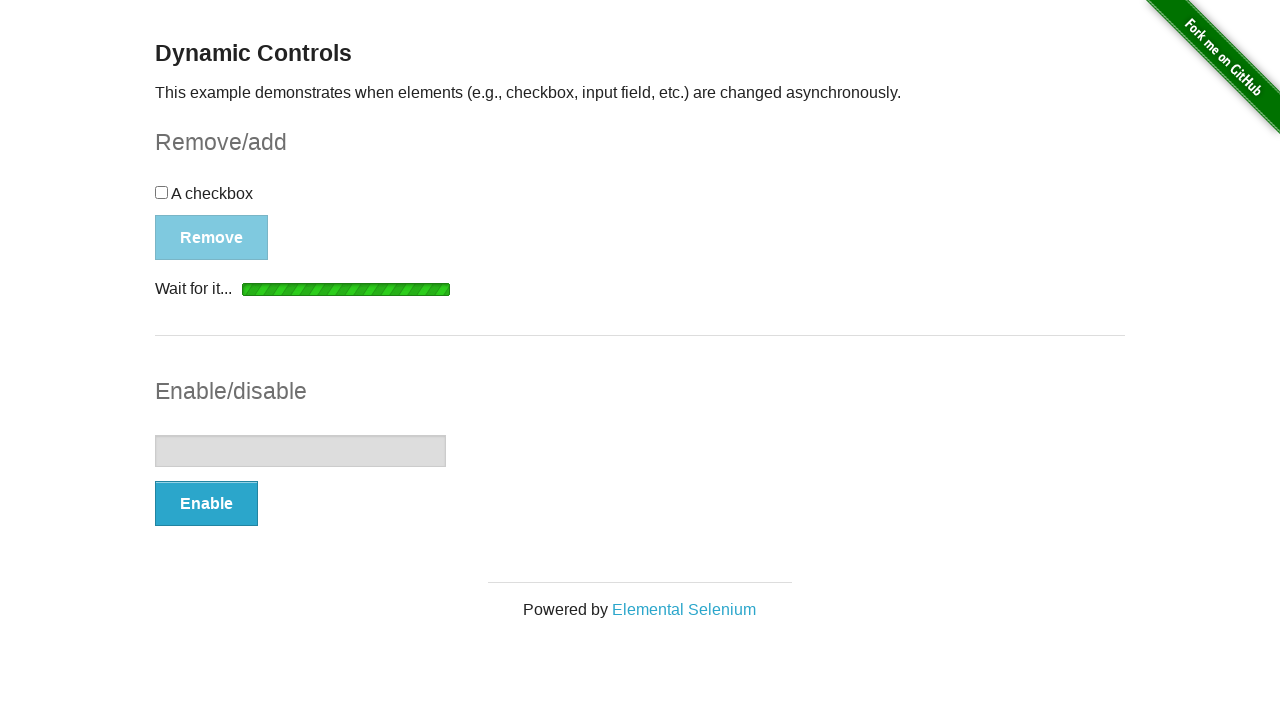

Waited for checkbox element to become invisible
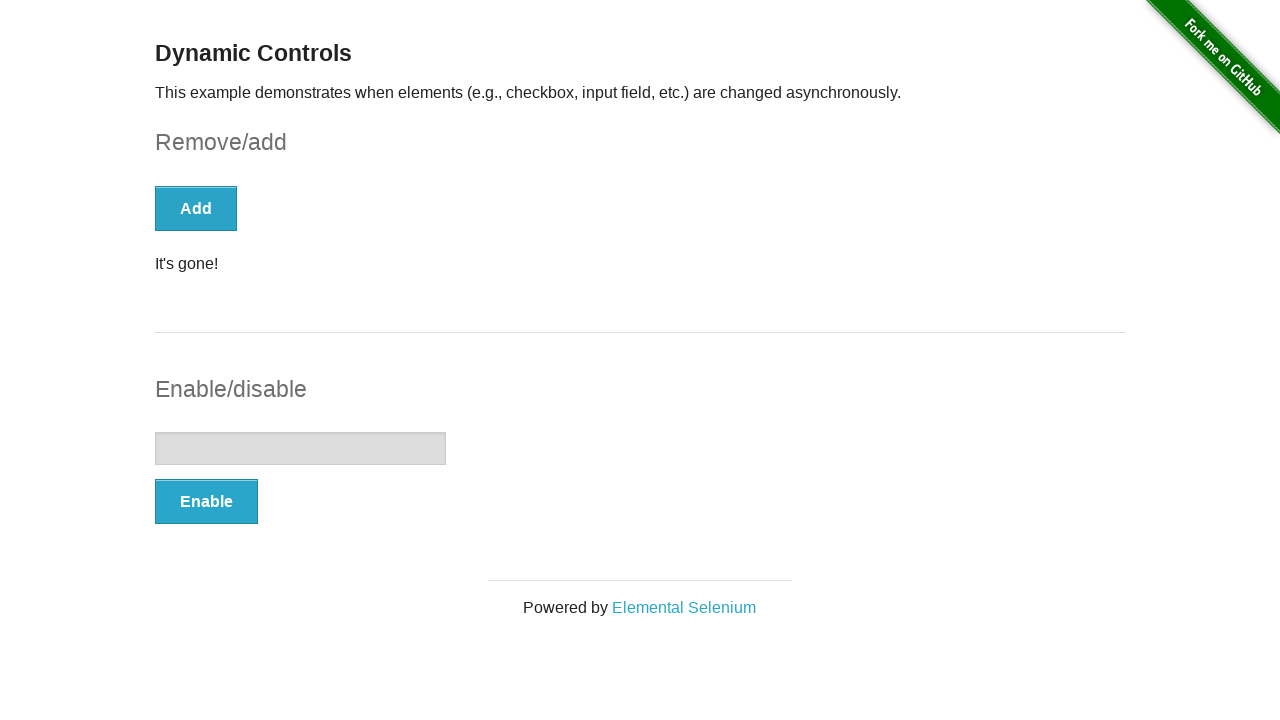

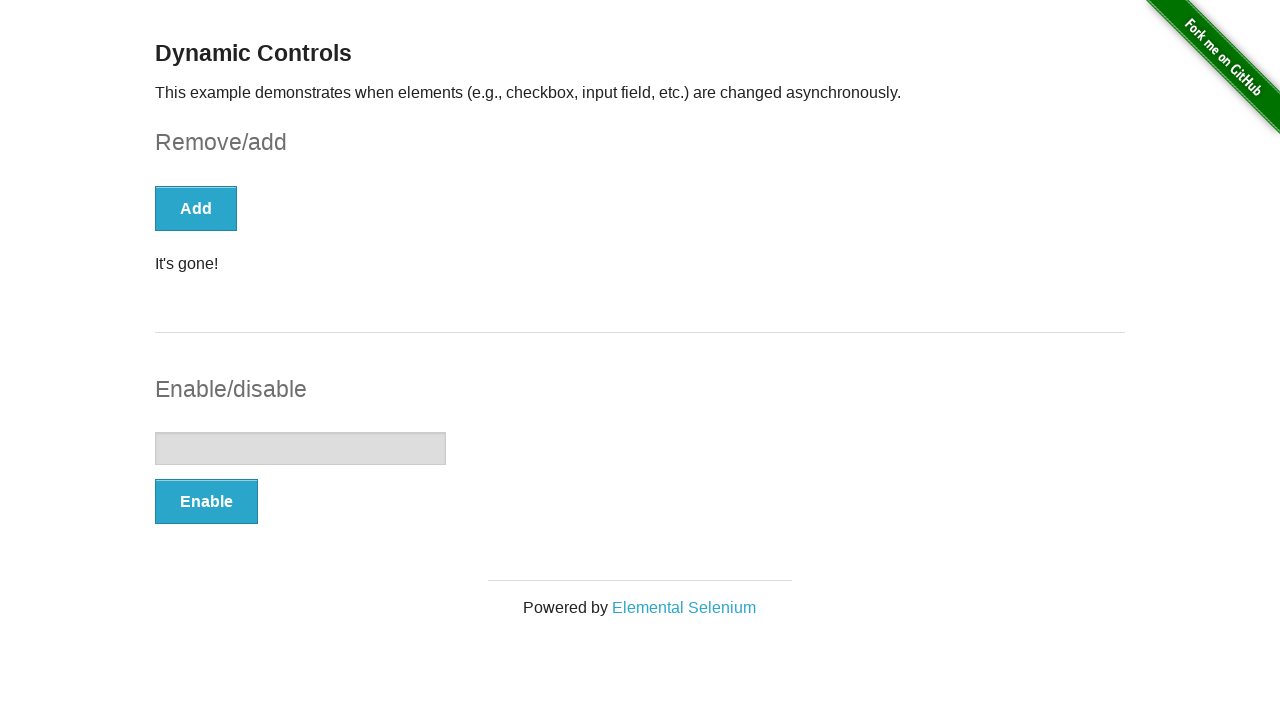